Tests various alert handling scenarios including simple alerts, confirmation dialogs, and prompt alerts with text input

Starting URL: https://leafground.com/alert.xhtml

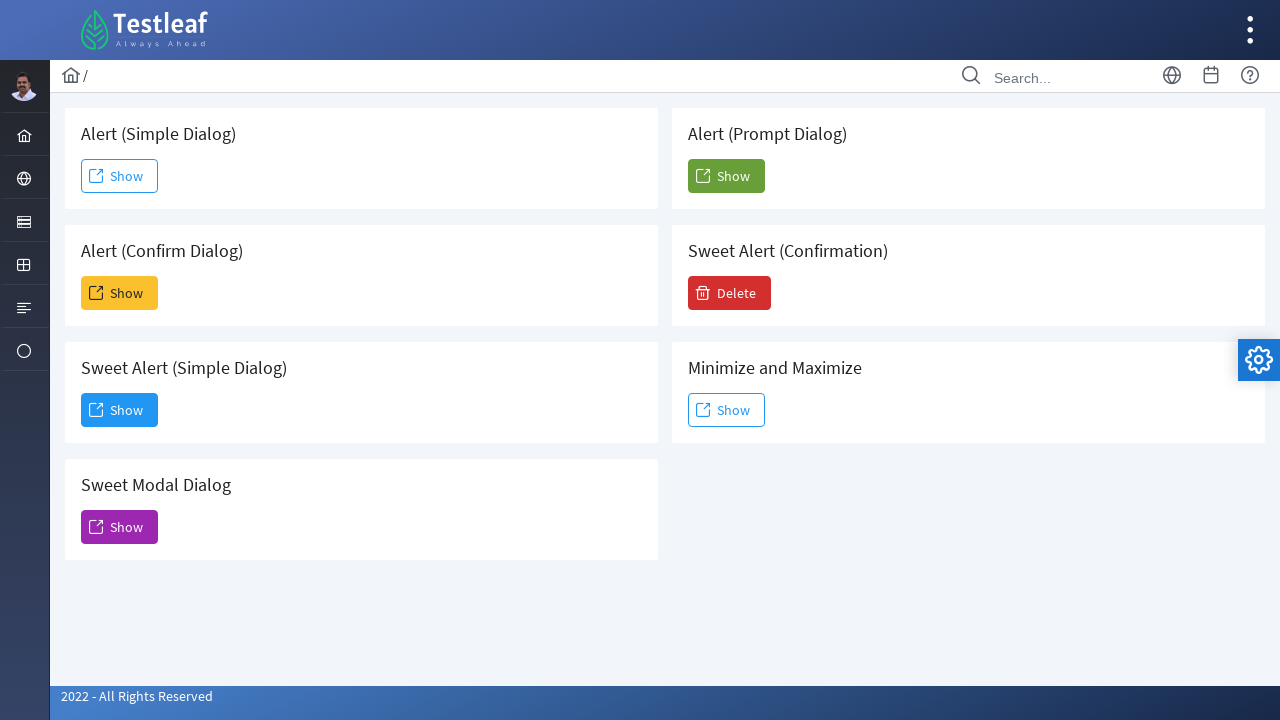

Clicked 'Show' button to trigger simple alert at (120, 176) on xpath=//span[text()='Show'][1]
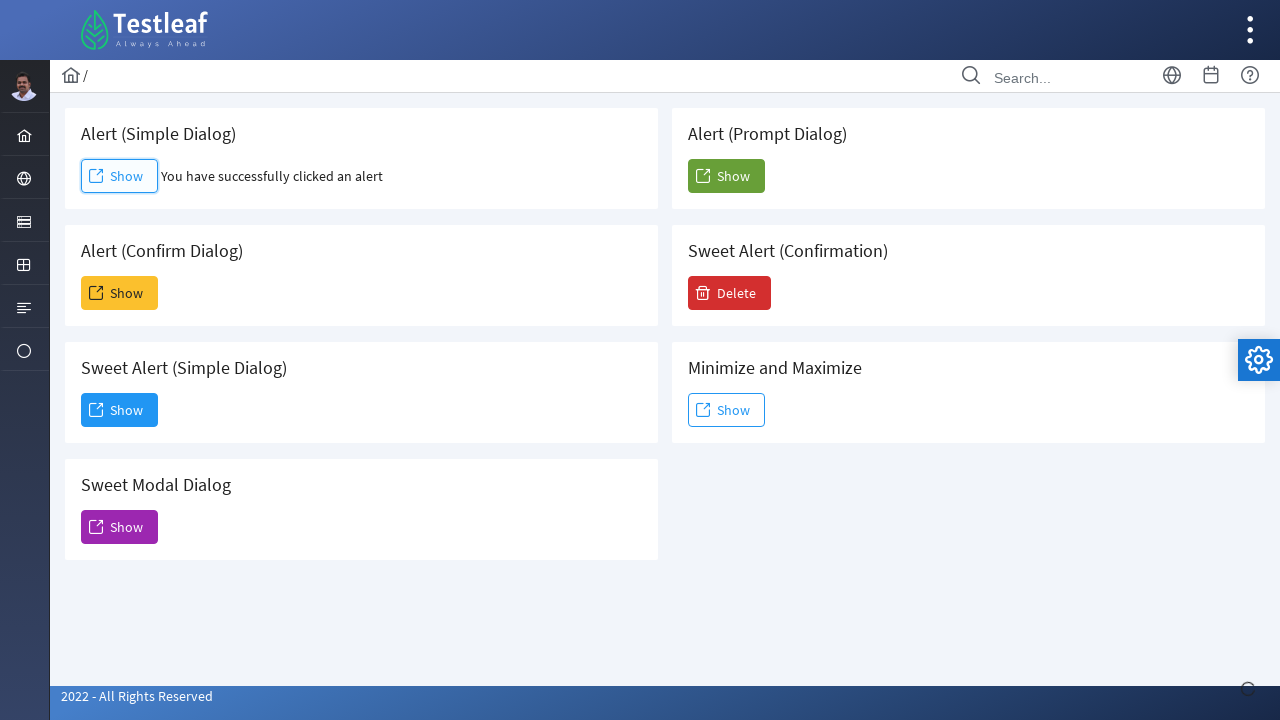

Set up dialog handler to accept alerts
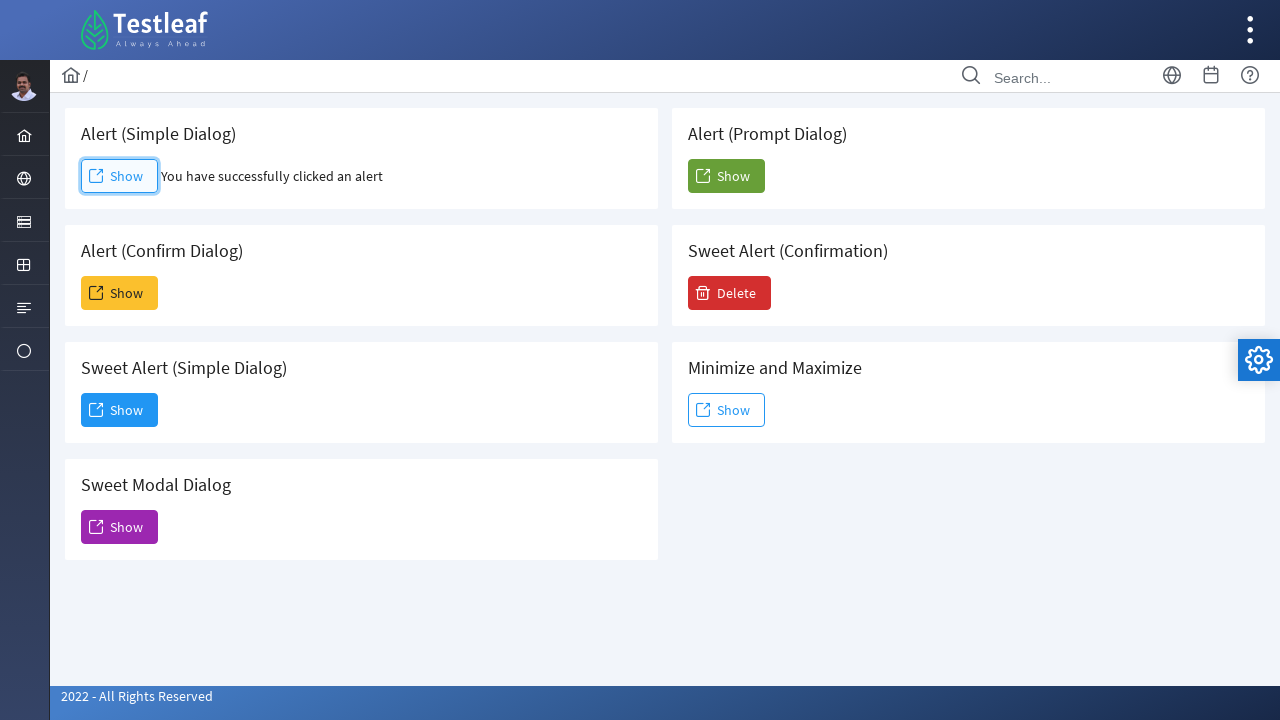

Clicked 'Show' button to trigger confirmation dialog at (120, 293) on xpath=(//span[text()='Show'])[2]
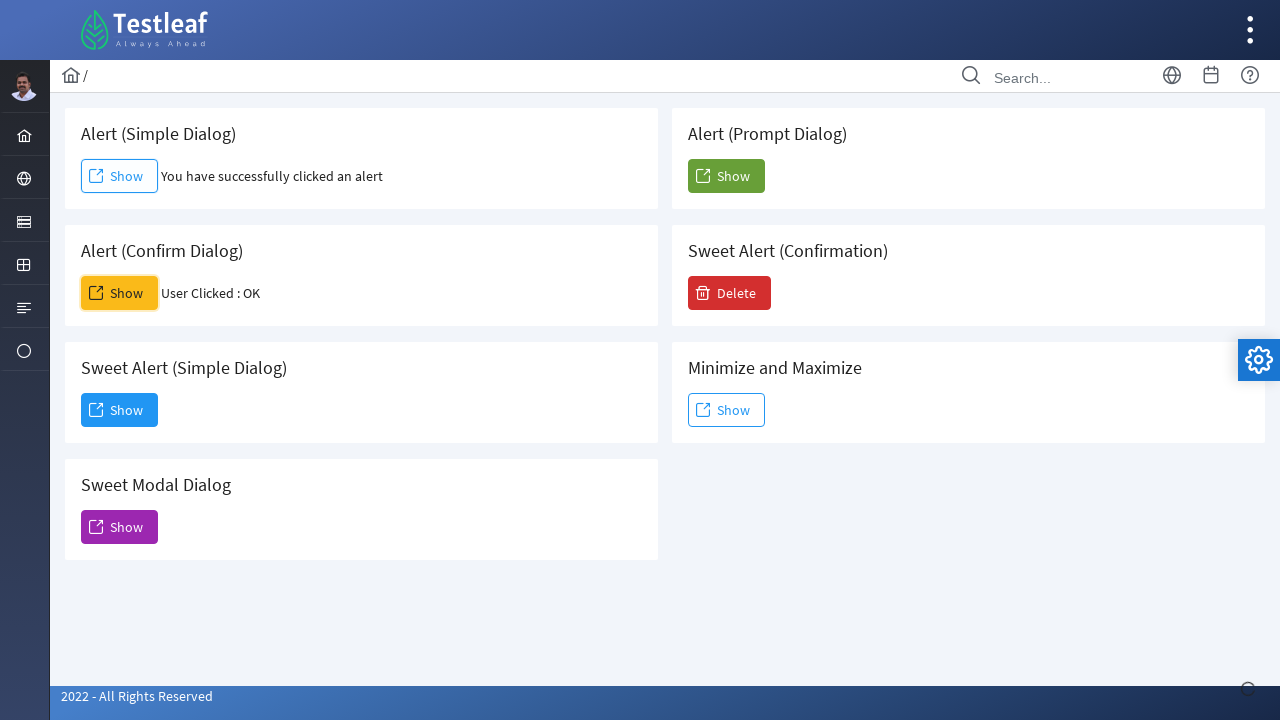

Clicked 'Show' button to trigger prompt alert at (726, 176) on xpath=(//span[text()='Show'])[5]
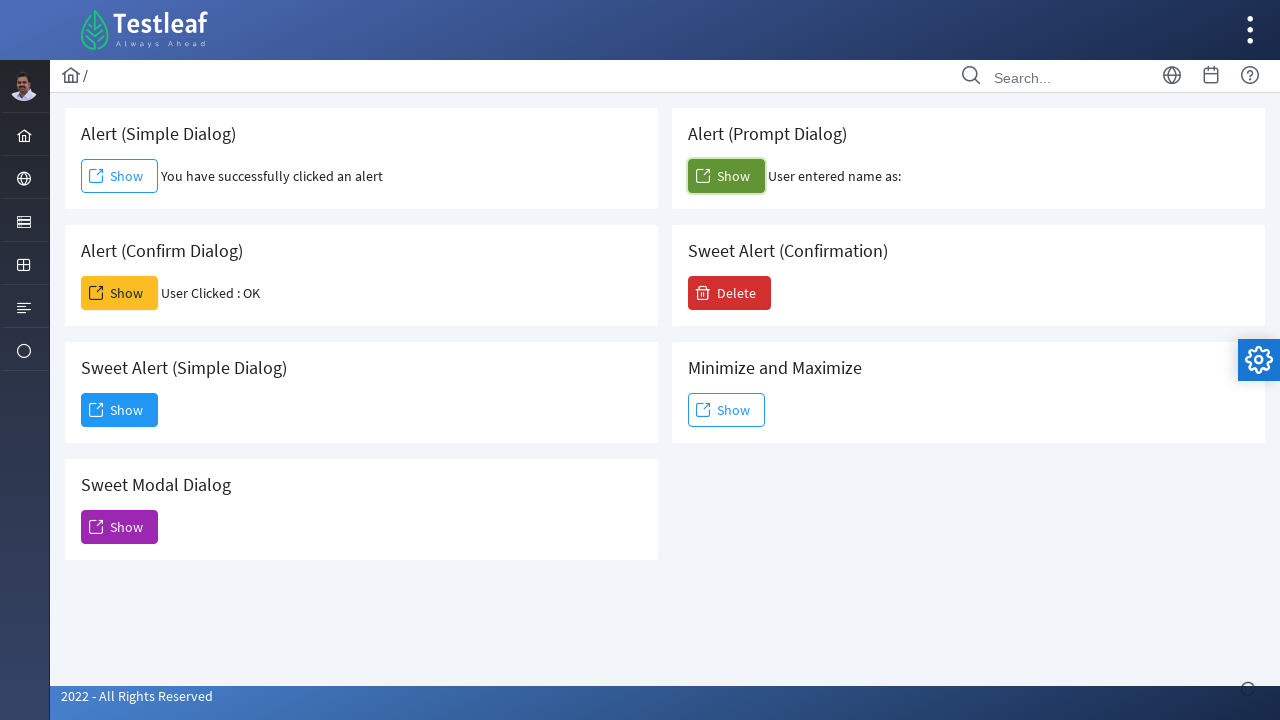

Set up one-time dialog handler to accept prompt alert with text 'Kathir'
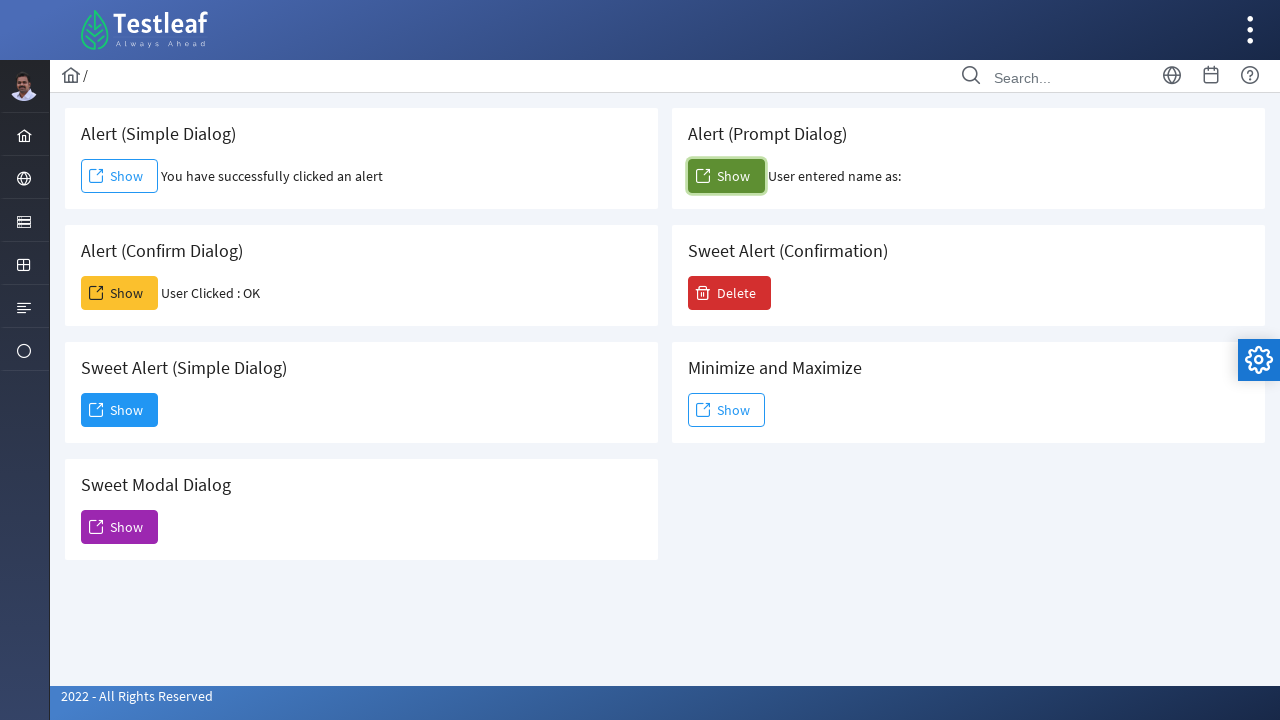

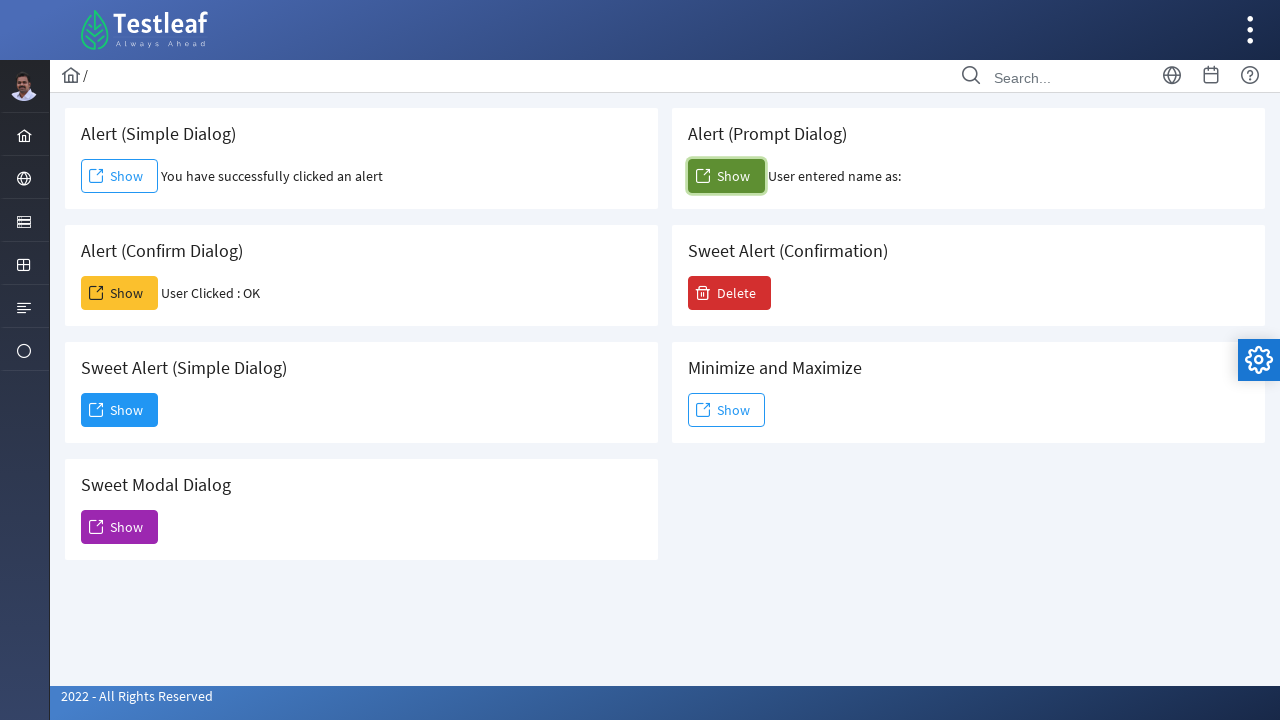